Tests changing the currency from dollars to euros and verifying prices display in euros

Starting URL: https://naveenautomationlabs.com/opencart/index.php?route=common/home

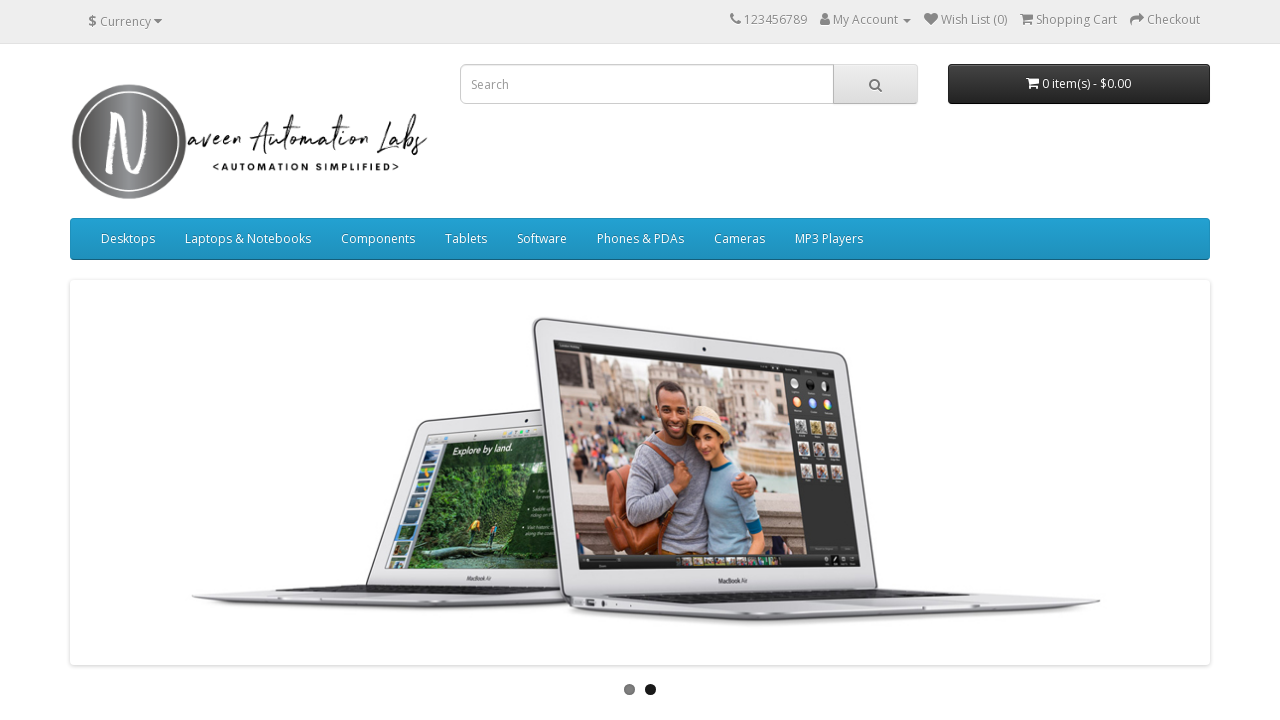

Clicked currency dropdown button at (125, 21) on button.btn-link.dropdown-toggle
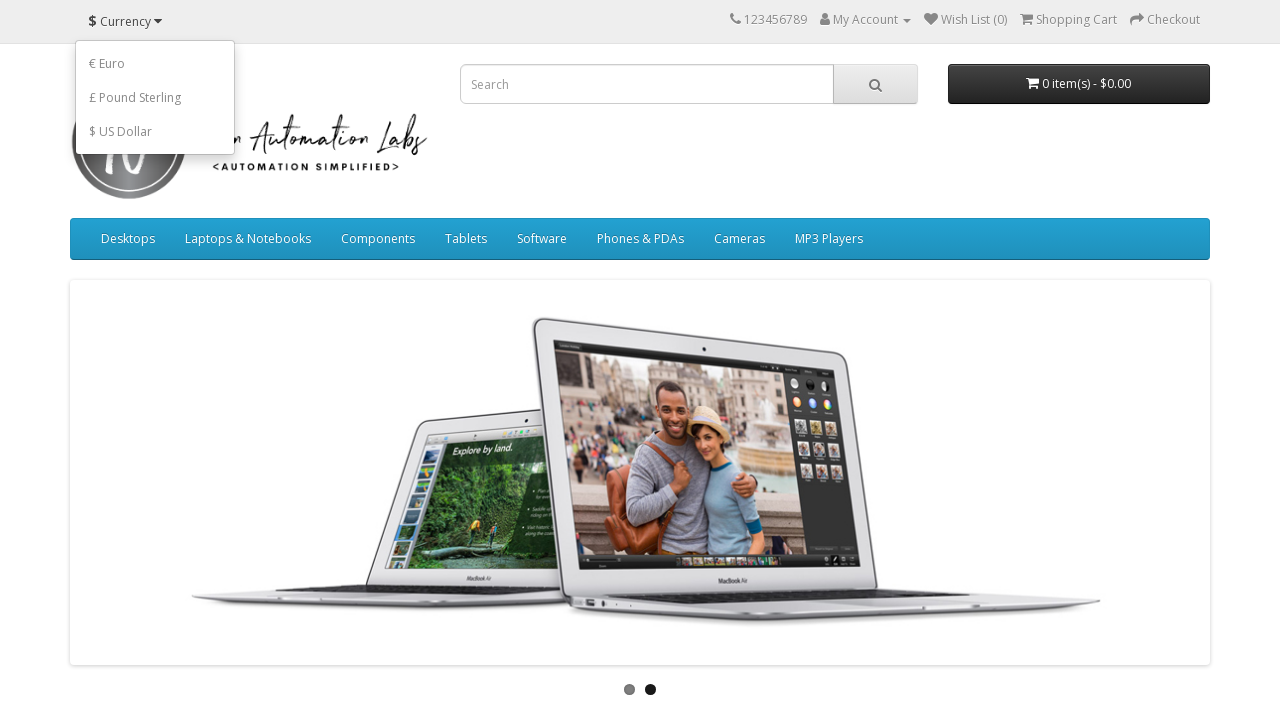

Selected Euro (EUR) currency from dropdown at (155, 63) on button[name='EUR']
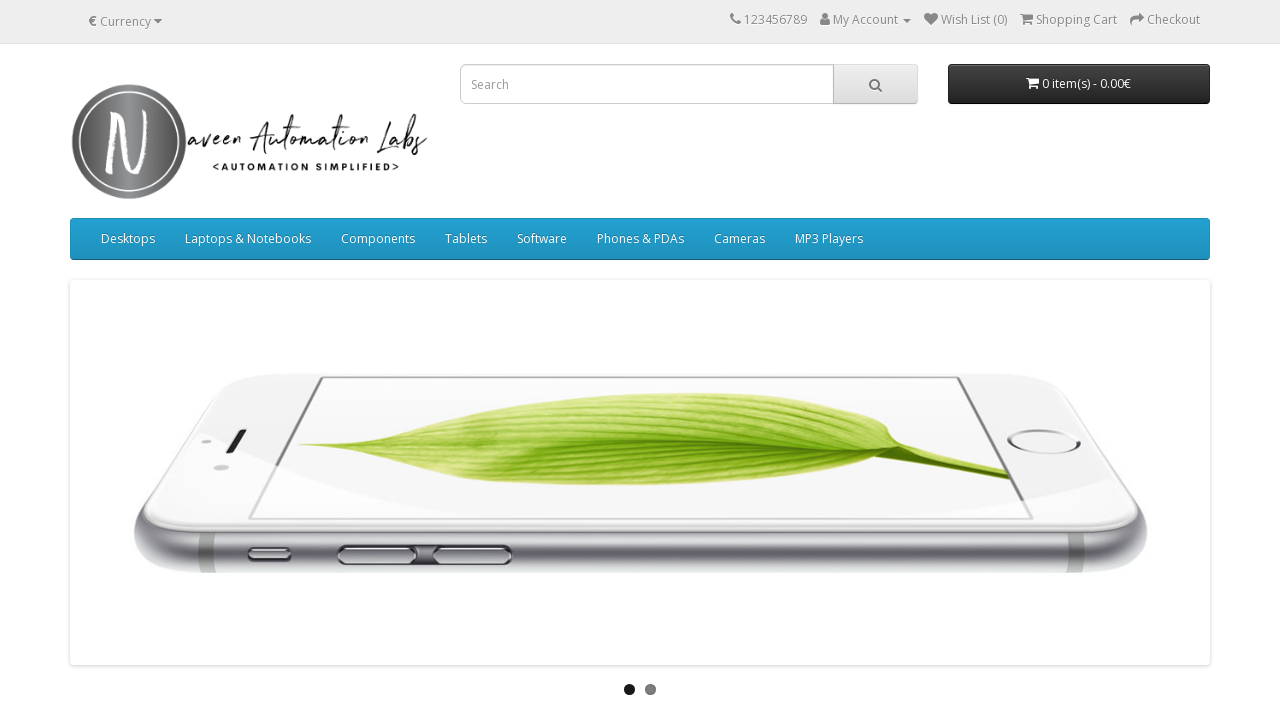

Verified that prices are displayed in euros (€ symbol present)
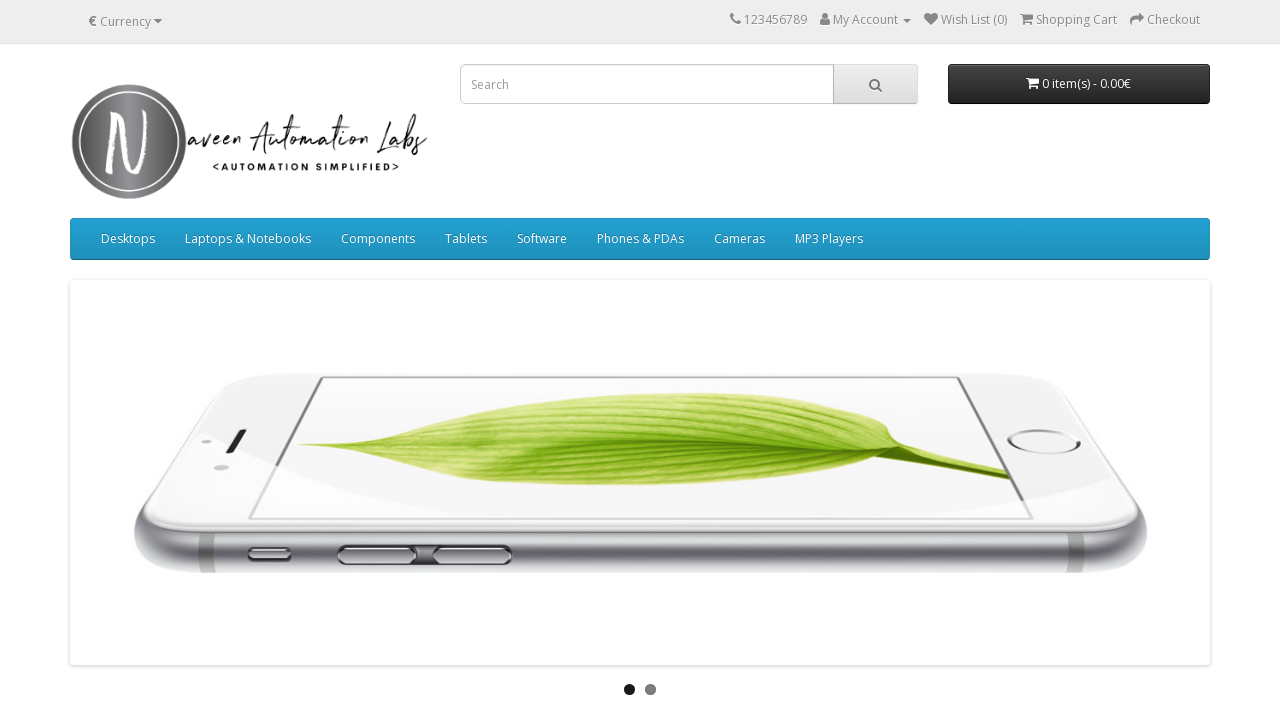

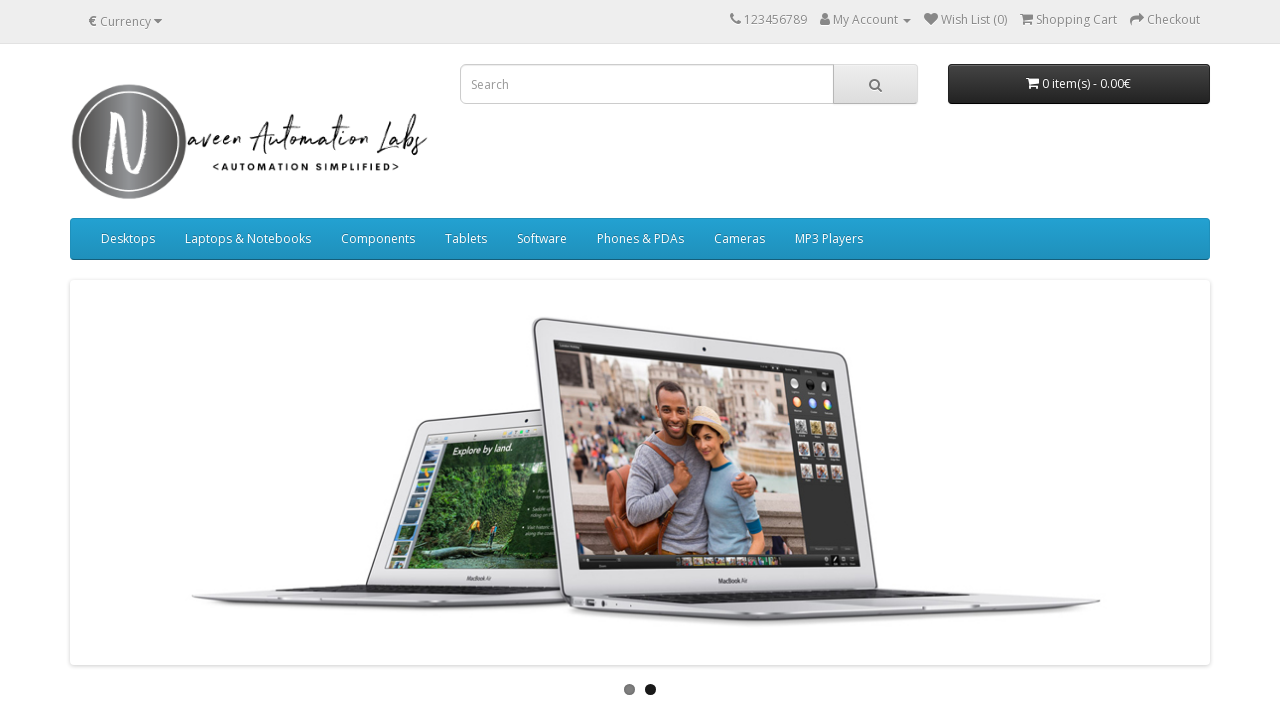